Tests form element interactions on a practice automation page including selecting a specific checkbox by value, clicking a radio button, and verifying element visibility toggle functionality.

Starting URL: https://rahulshettyacademy.com/AutomationPractice/

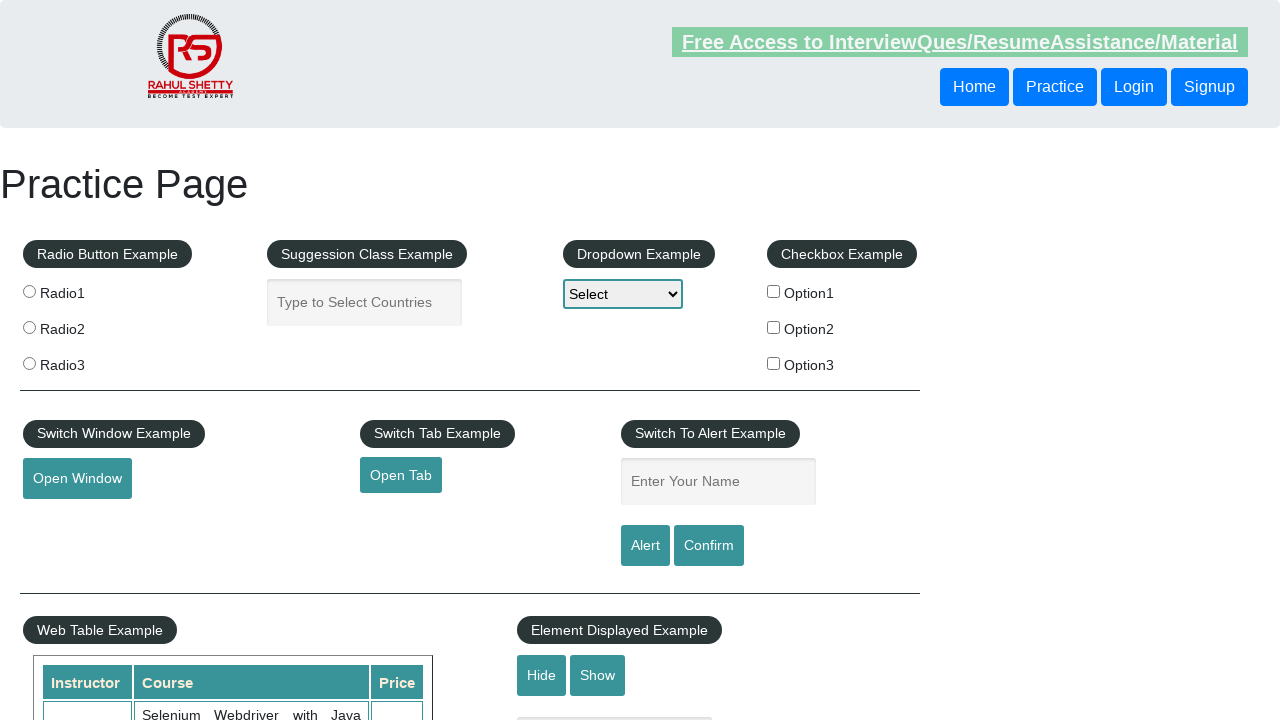

Located all checkbox elements on the page
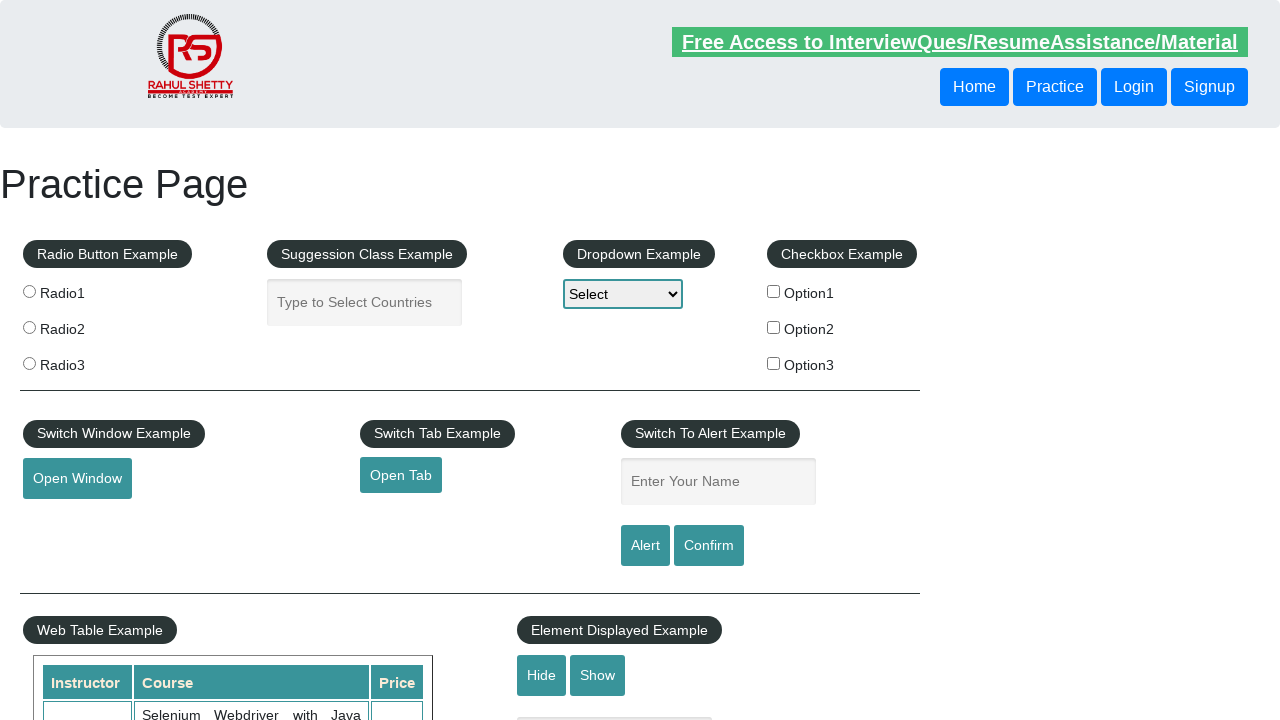

Clicked checkbox with value 'option2' at (774, 327) on xpath=//input[@type='checkbox'] >> nth=1
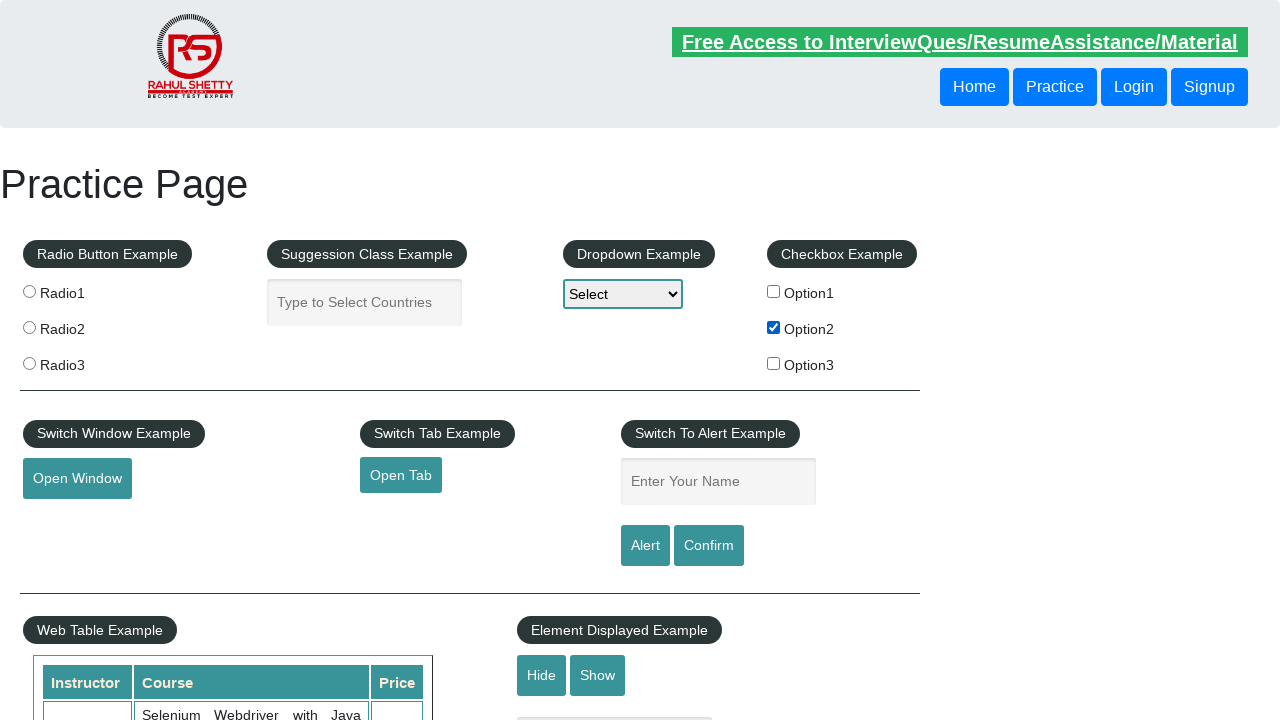

Verified checkbox with value 'option2' is checked
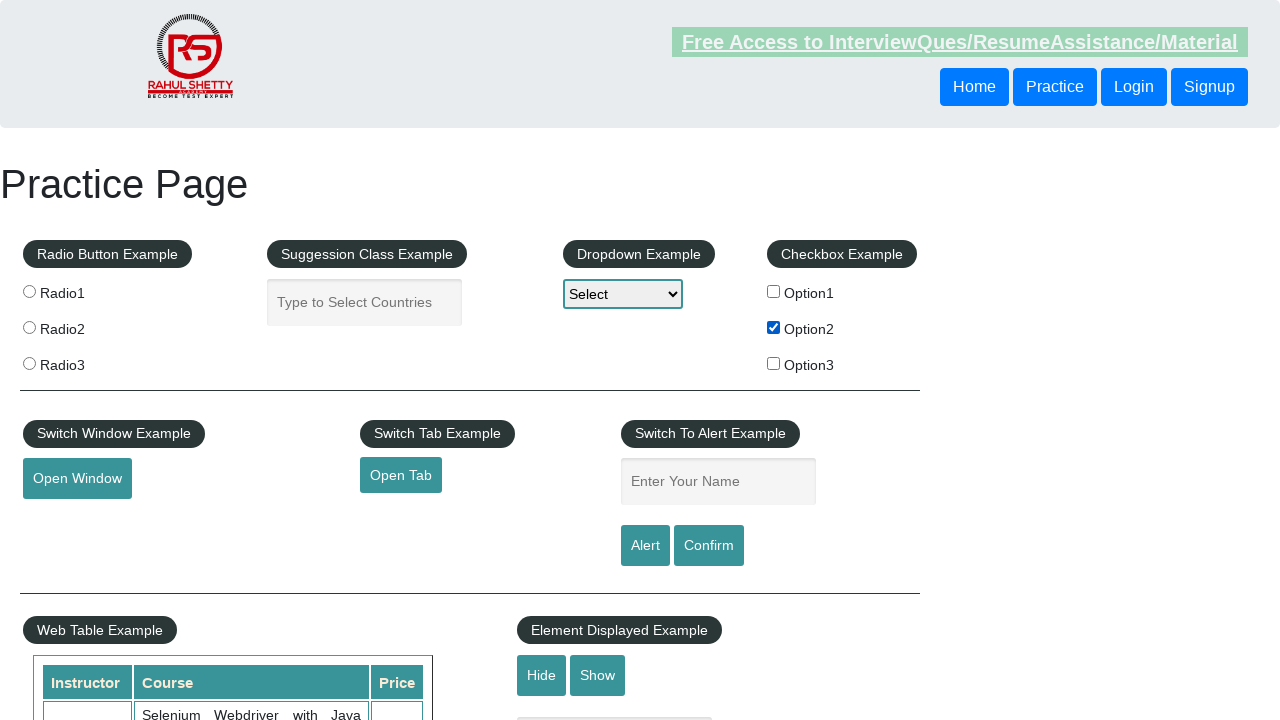

Located all radio button elements on the page
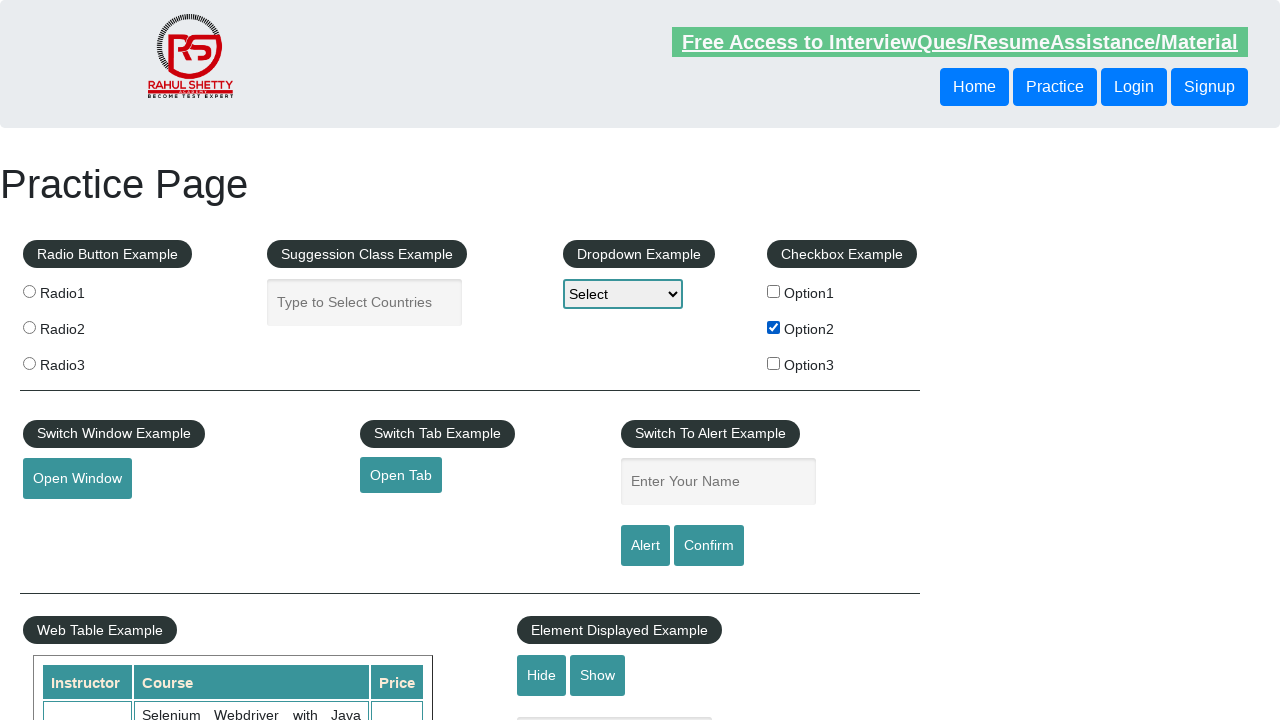

Clicked the third radio button (index 2) at (29, 363) on xpath=//input[@name='radioButton'] >> nth=2
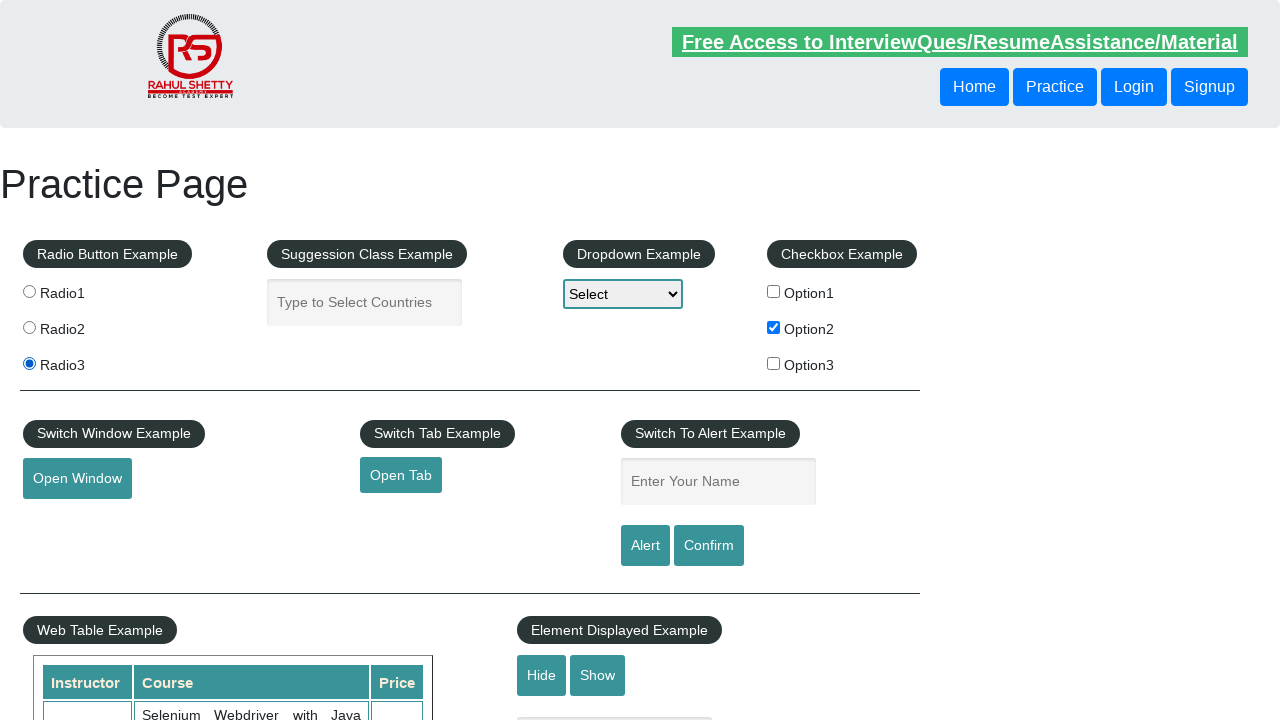

Verified the third radio button is checked
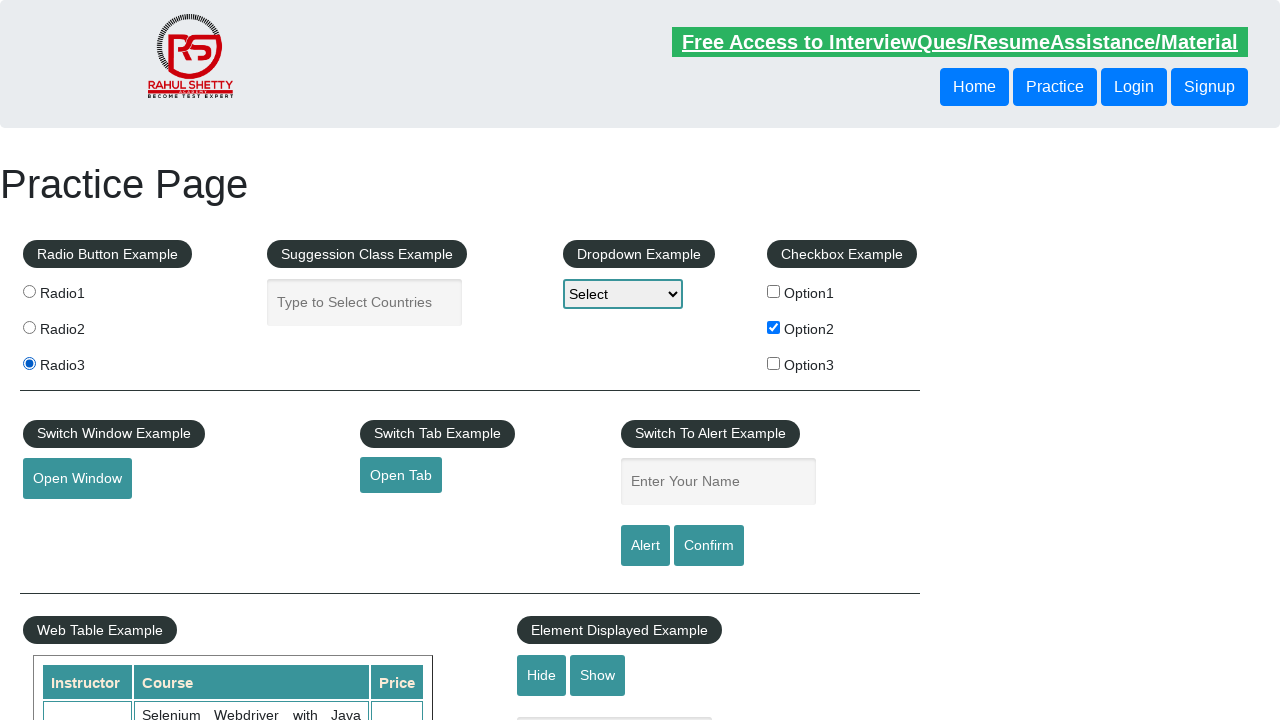

Verified text box element is initially visible
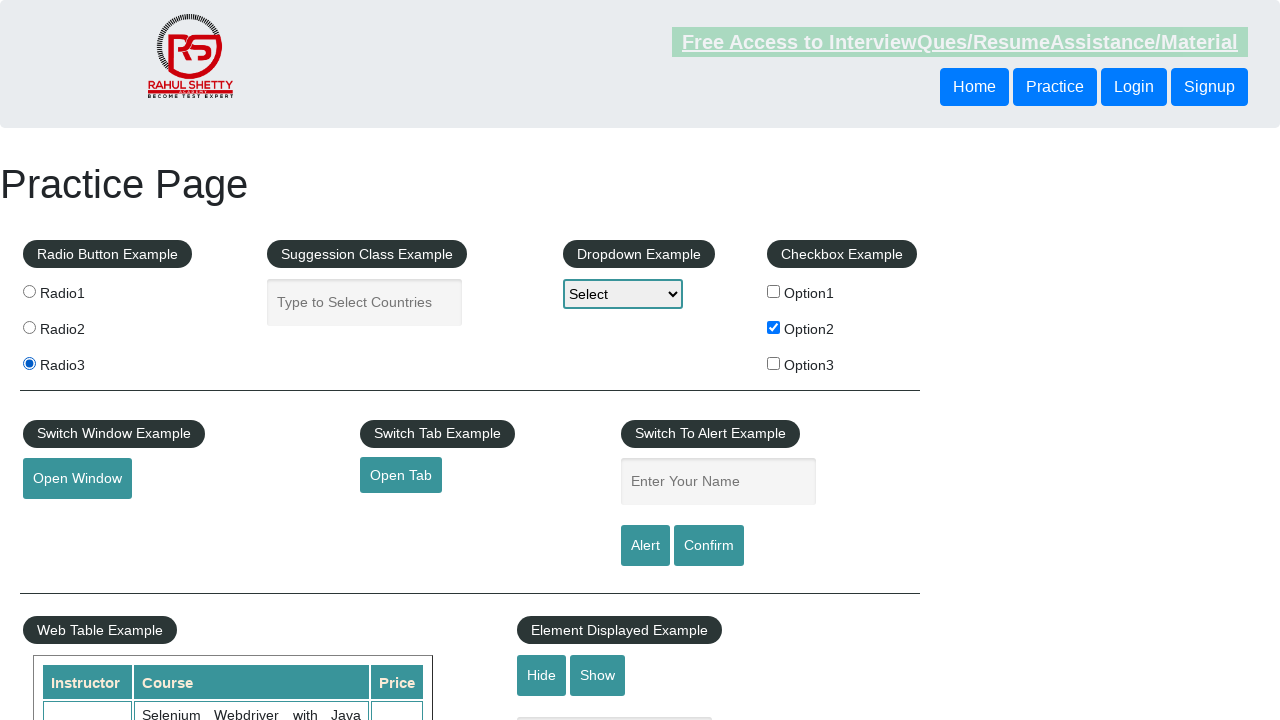

Clicked the hide button to toggle text box visibility at (542, 675) on #hide-textbox
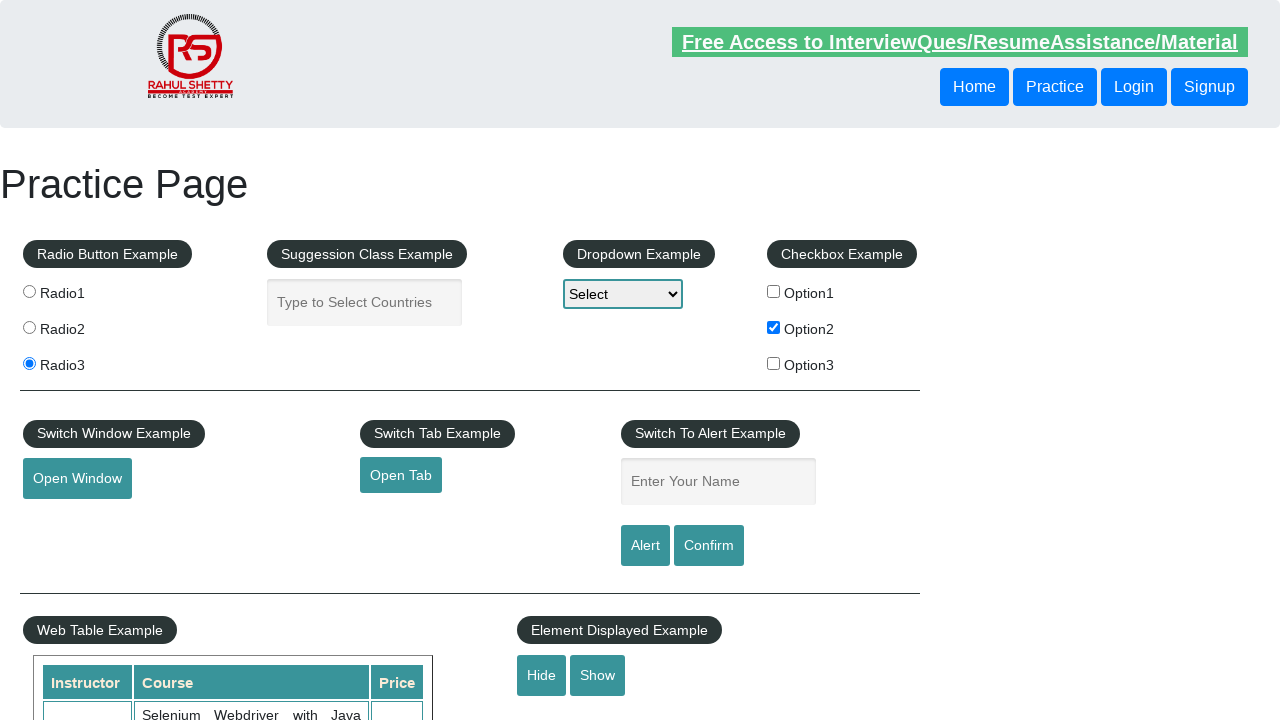

Waited for text box element to become hidden
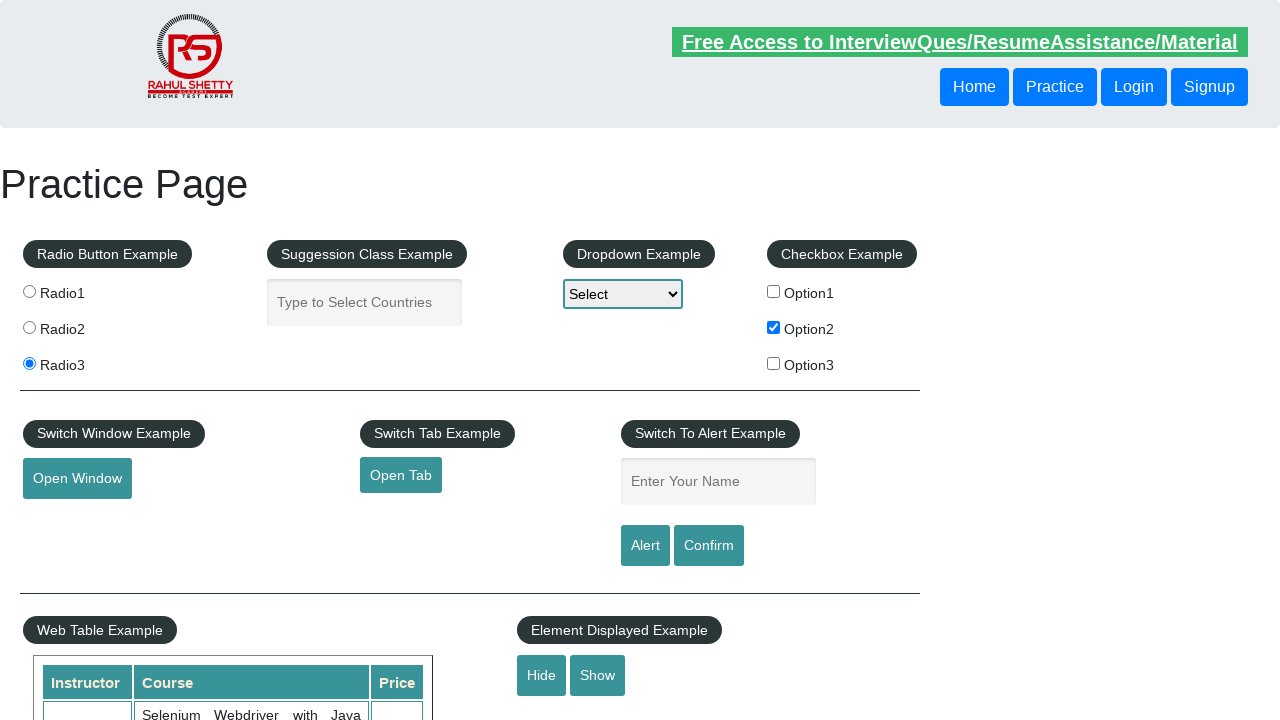

Verified text box element is now hidden
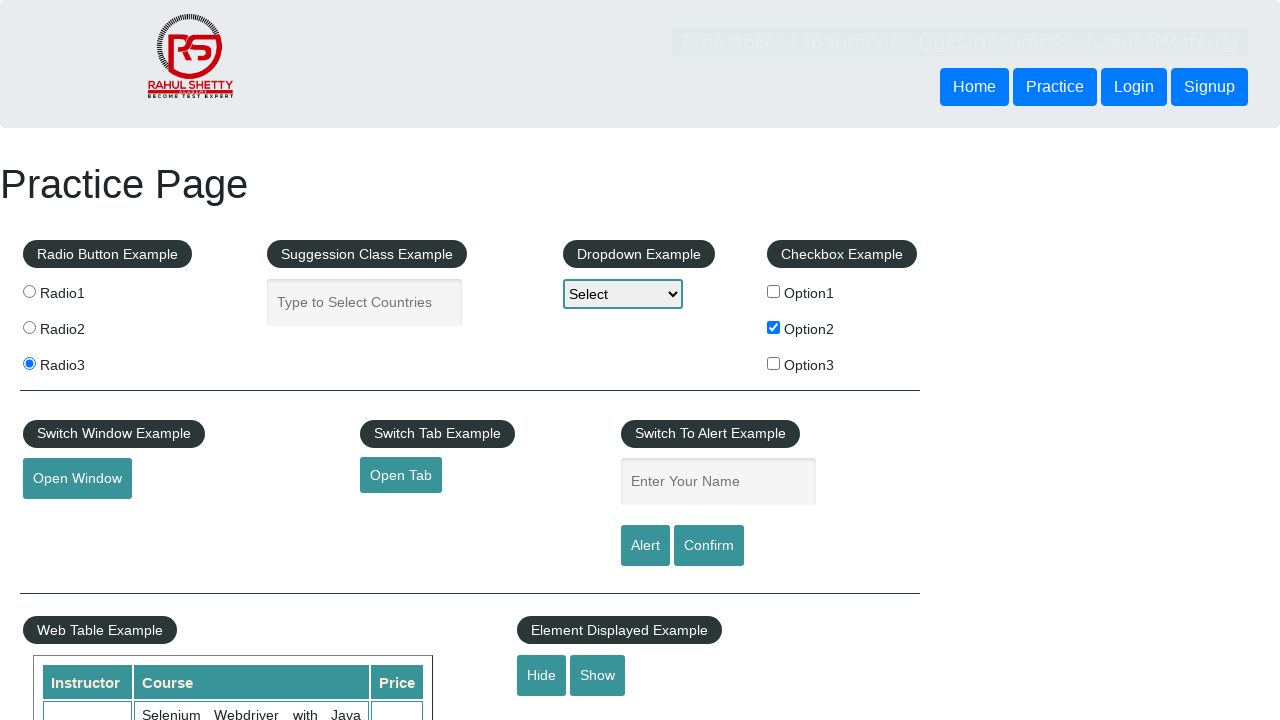

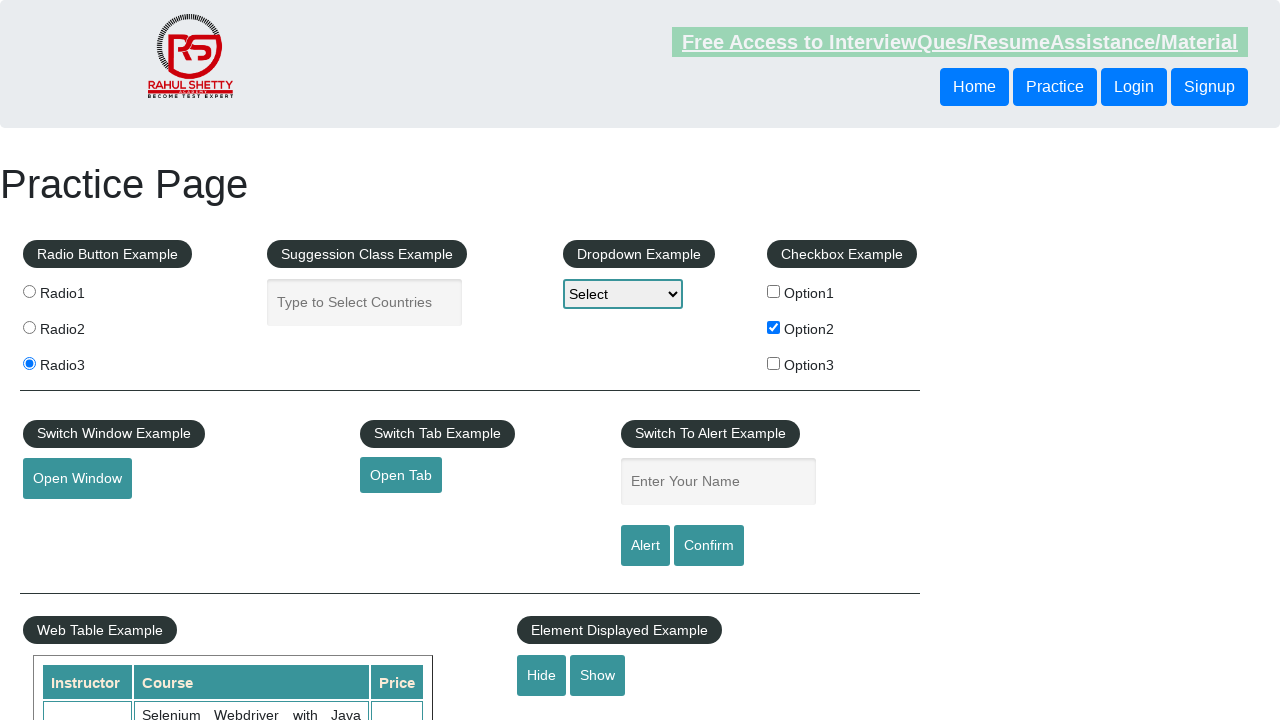